Tests drag and drop functionality on jQuery UI demo page by navigating to the droppable section and dragging an element into a drop zone

Starting URL: https://jqueryui.com/draggable/

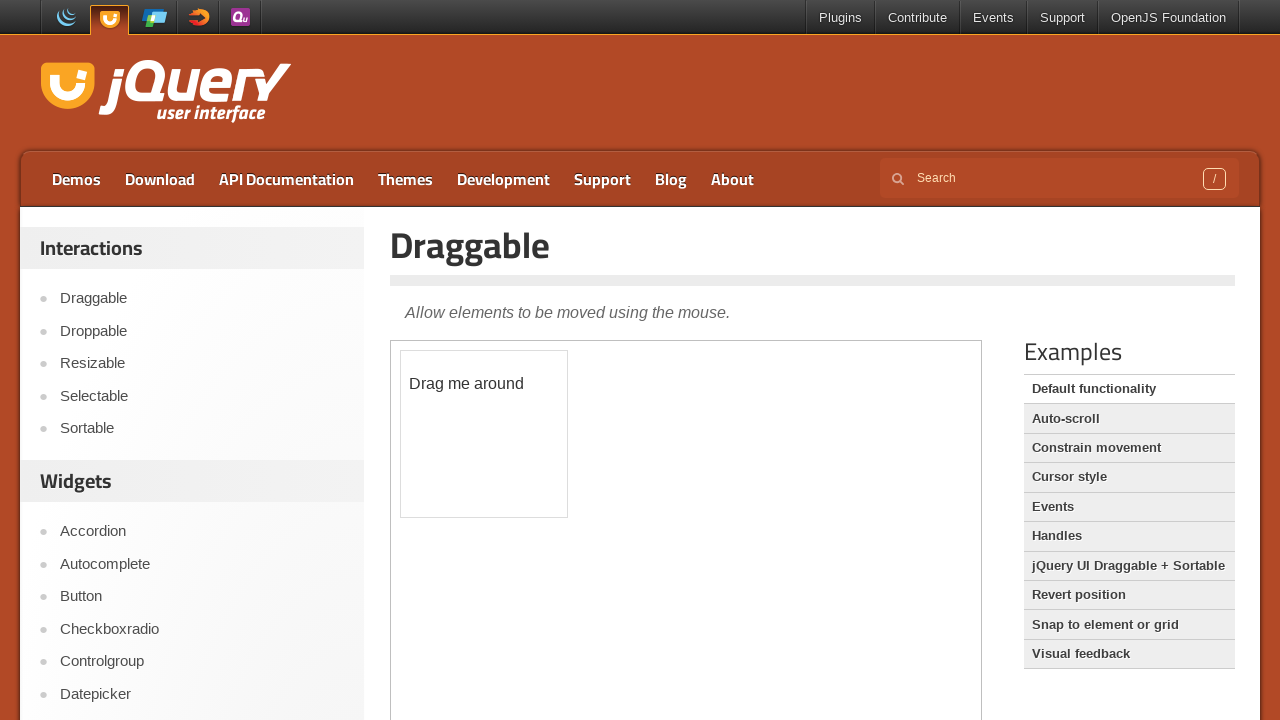

Clicked on Droppable link to navigate to drag-drop demo at (202, 331) on a:text('Droppable')
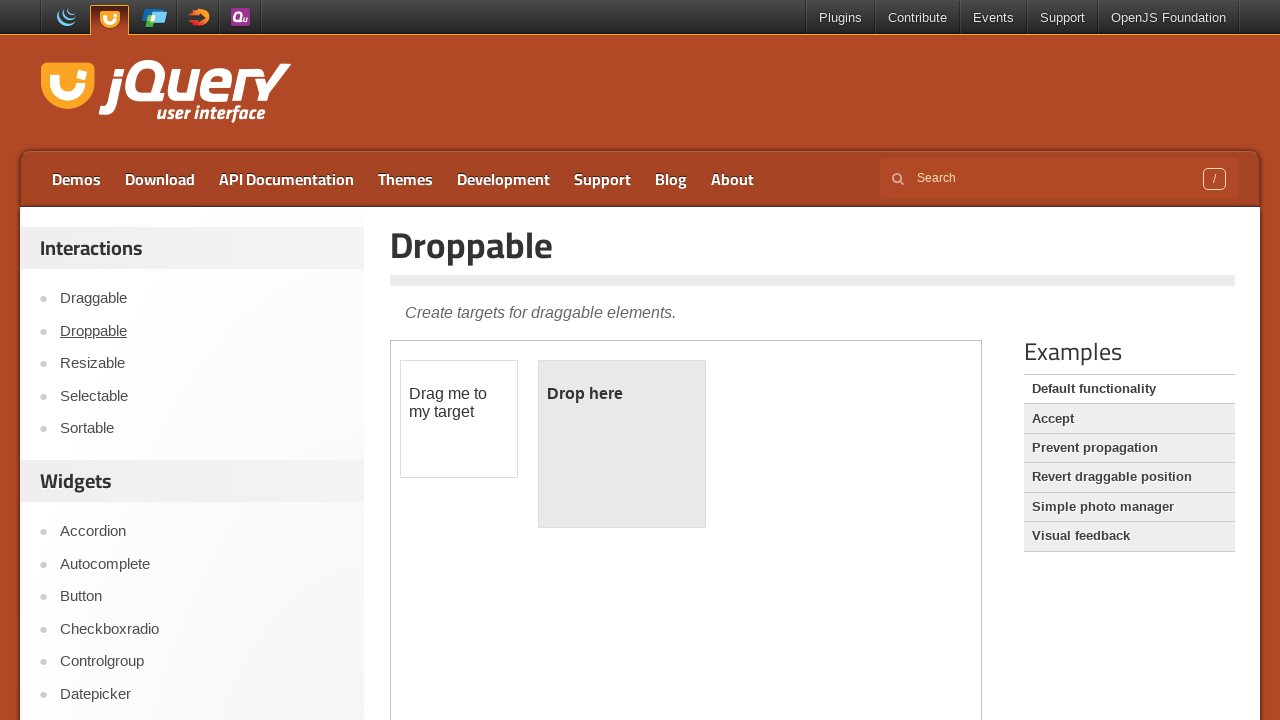

Located iframe containing the drag-drop demo
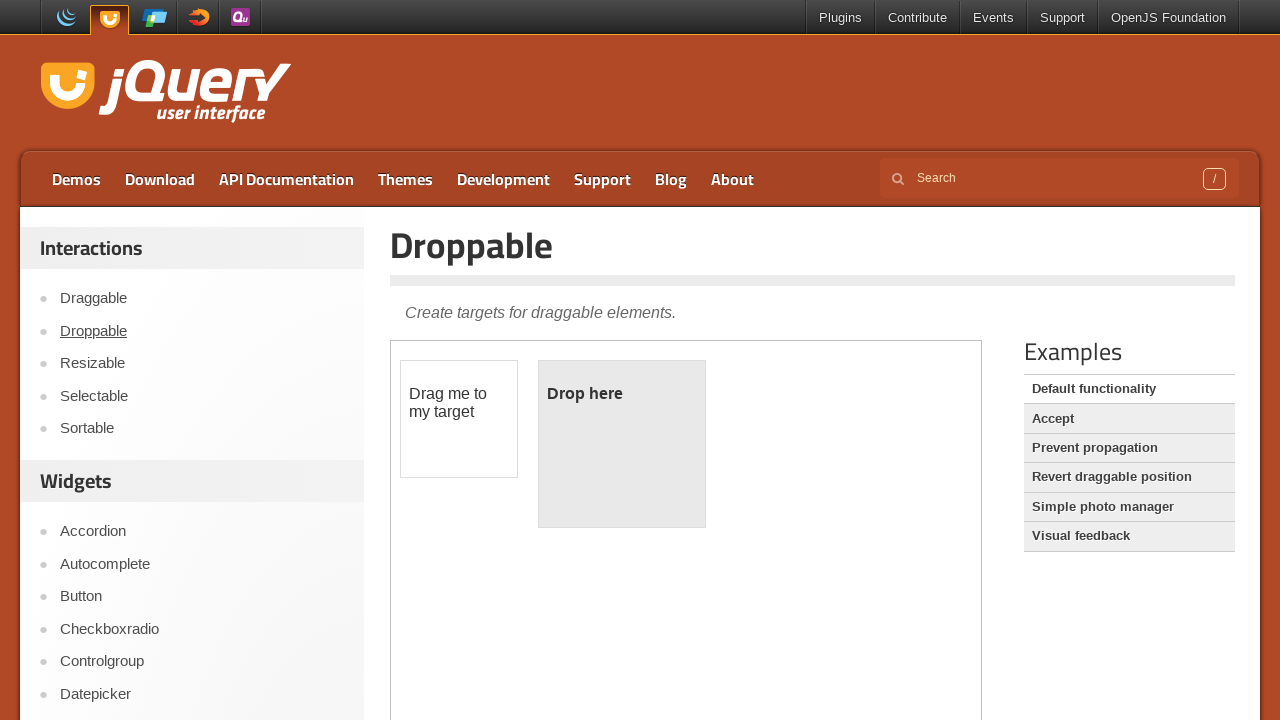

Located draggable element
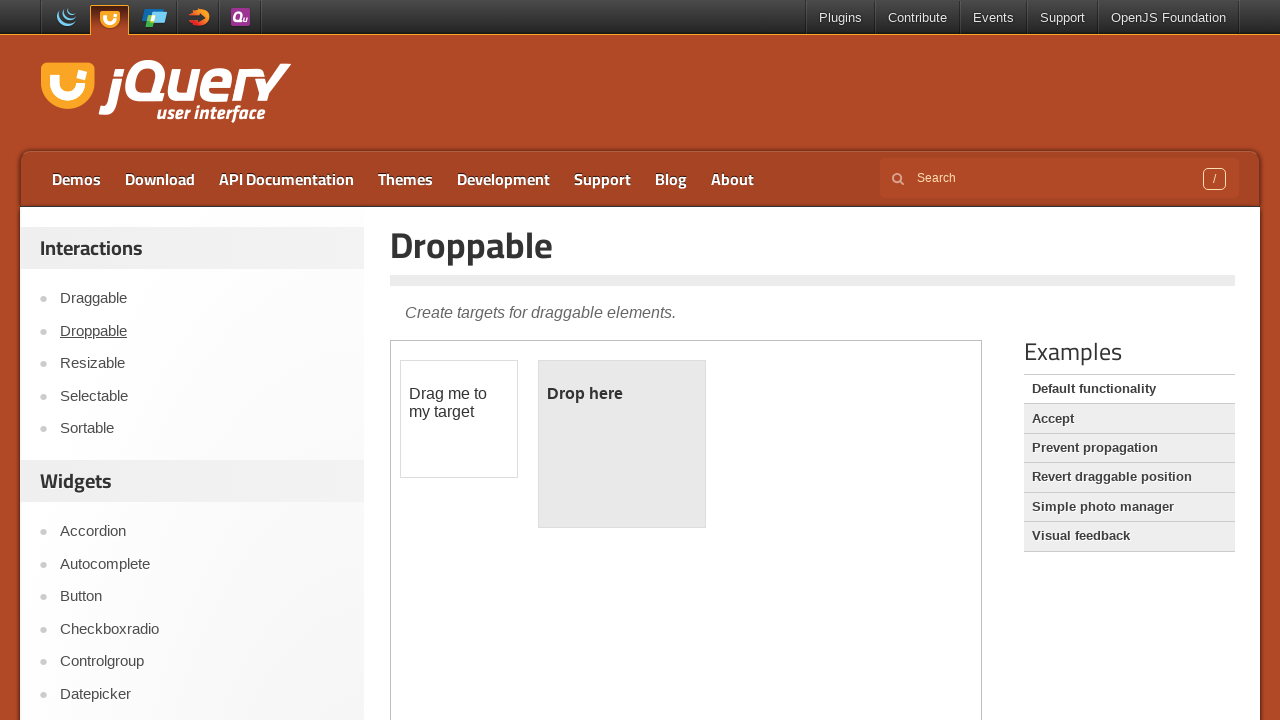

Located droppable target zone
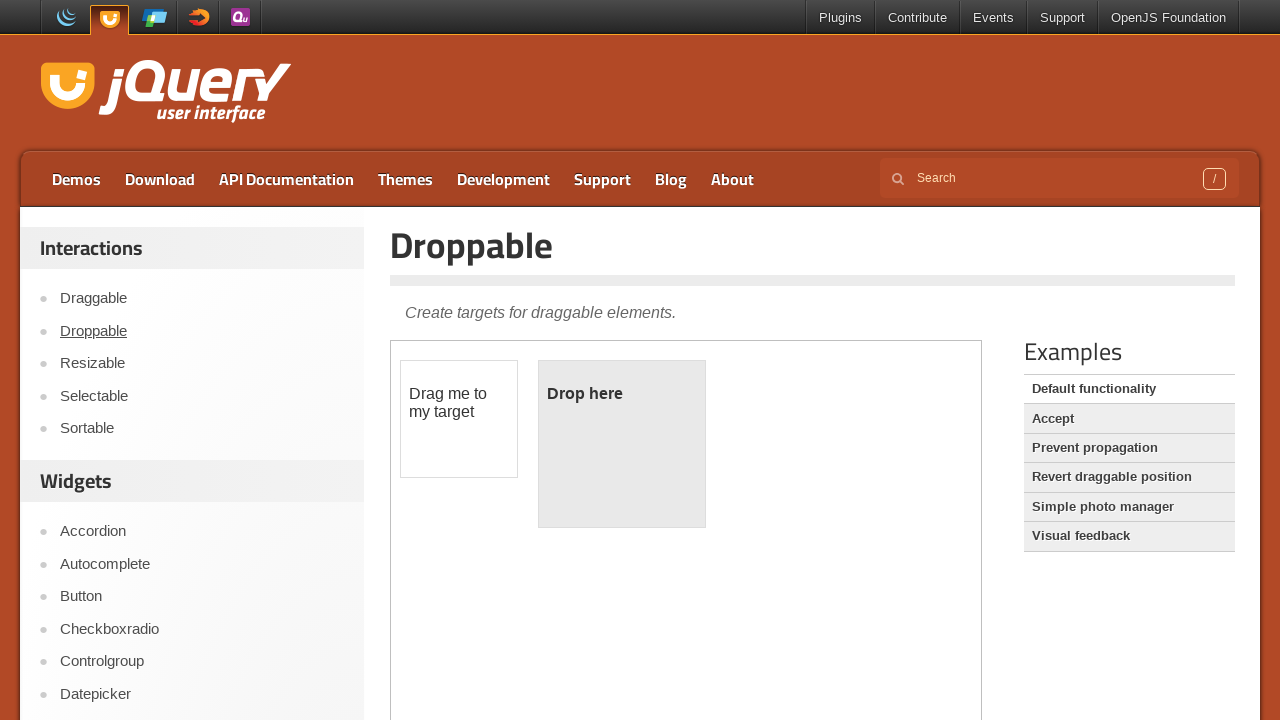

Dragged draggable element into droppable zone at (622, 444)
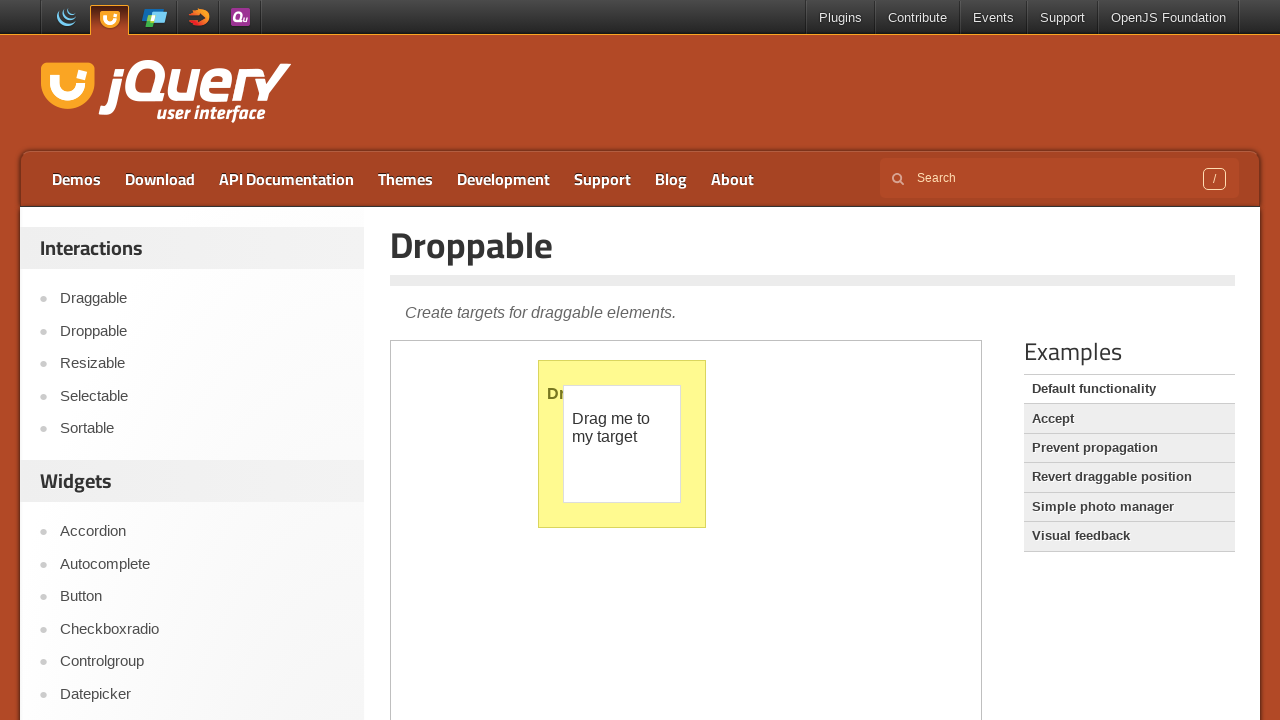

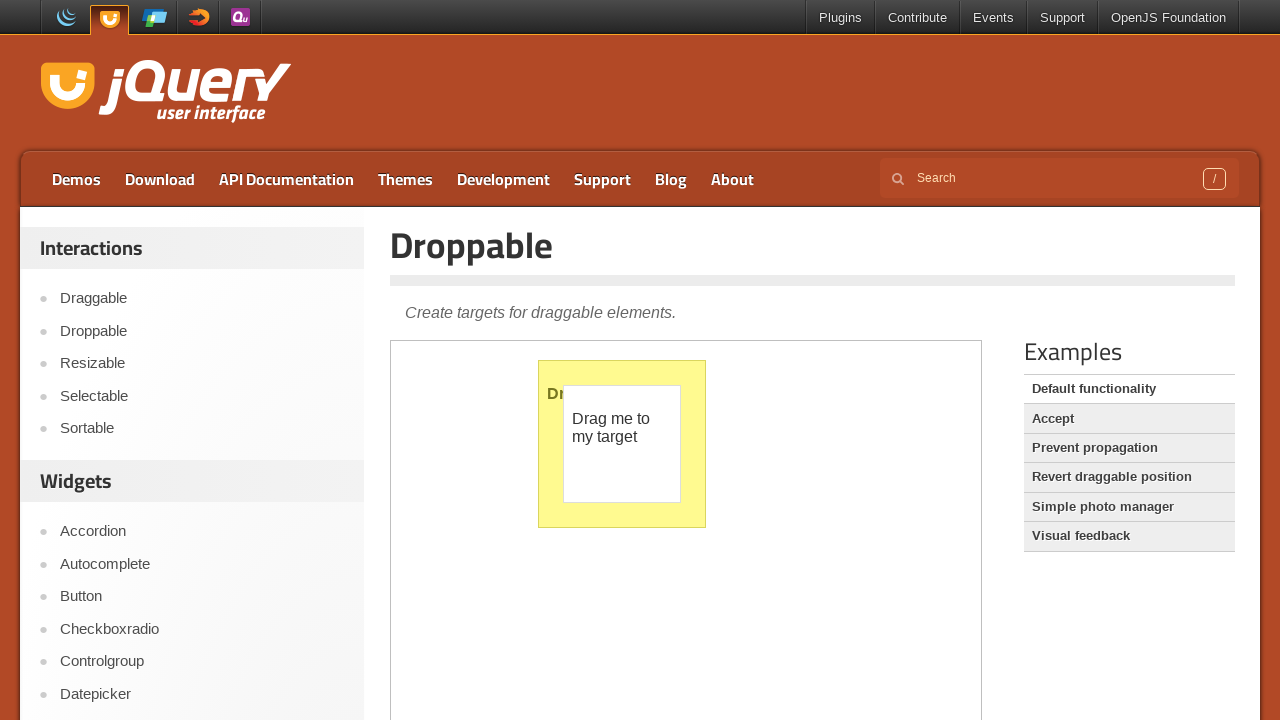